Tests drag and drop functionality on the jQuery UI droppable demo page by dragging an element and dropping it onto a target area within an iframe

Starting URL: https://jqueryui.com/droppable/

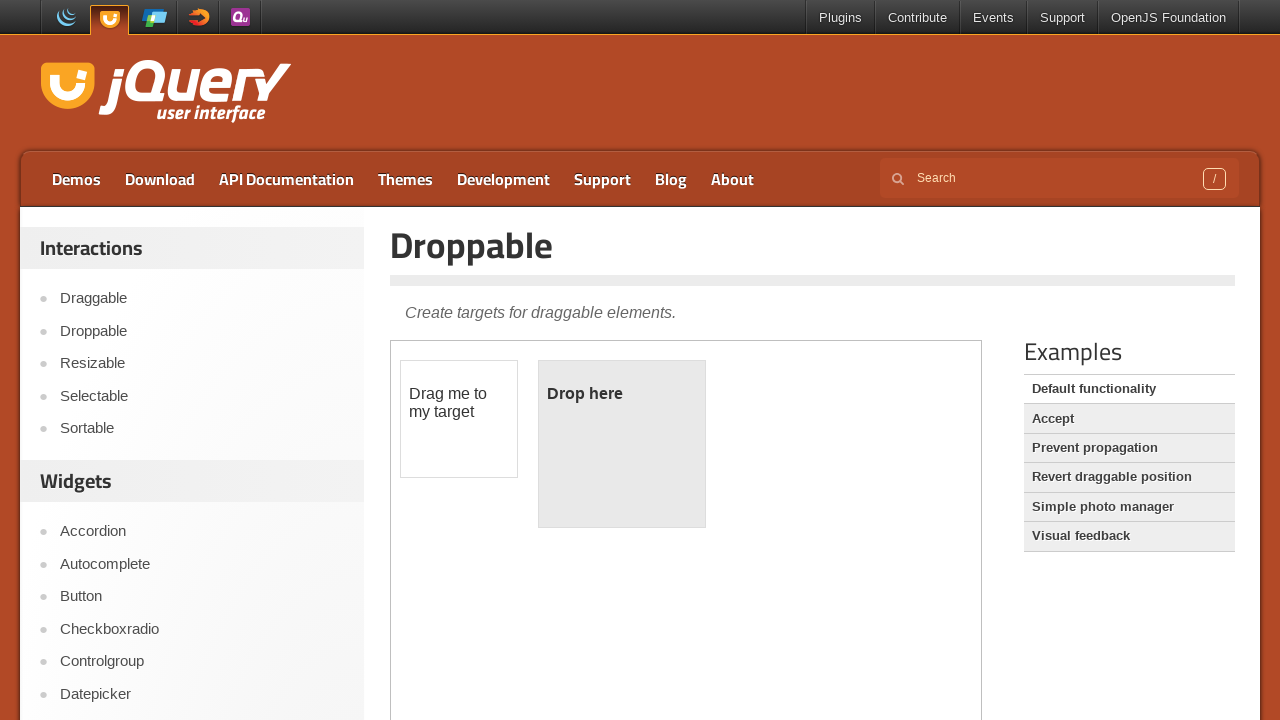

Located the demo iframe
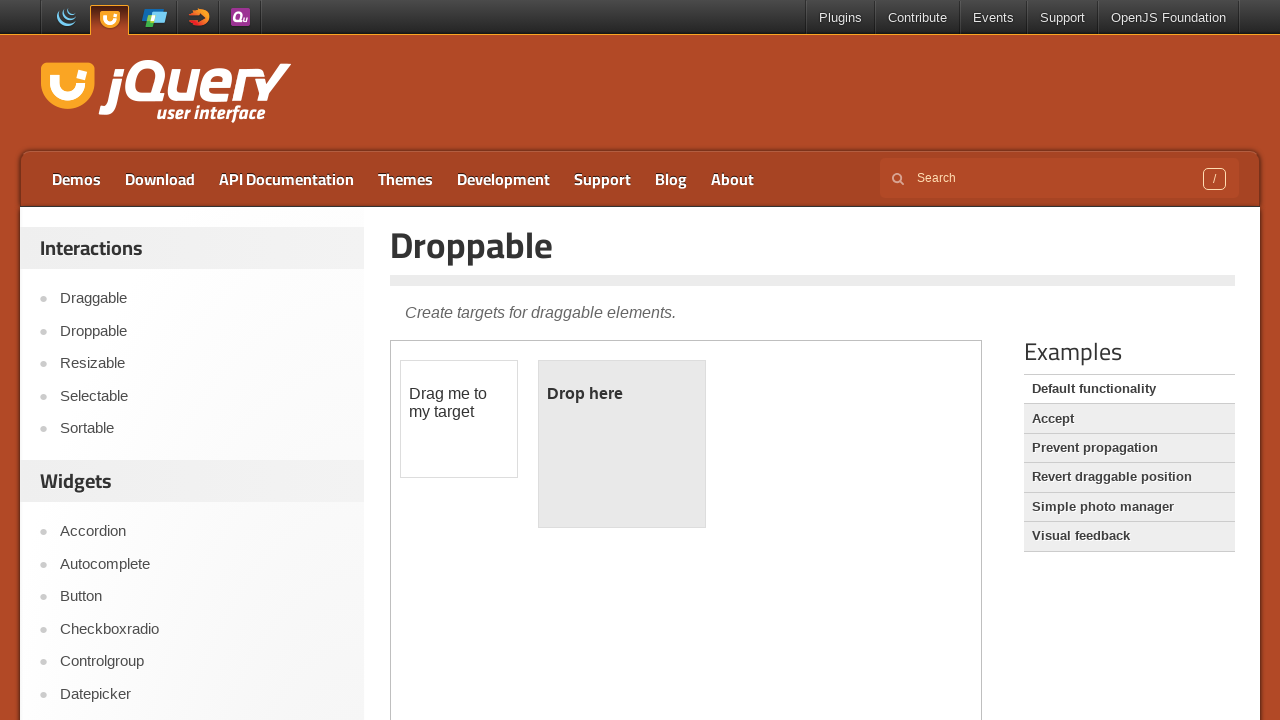

Draggable element is visible and ready
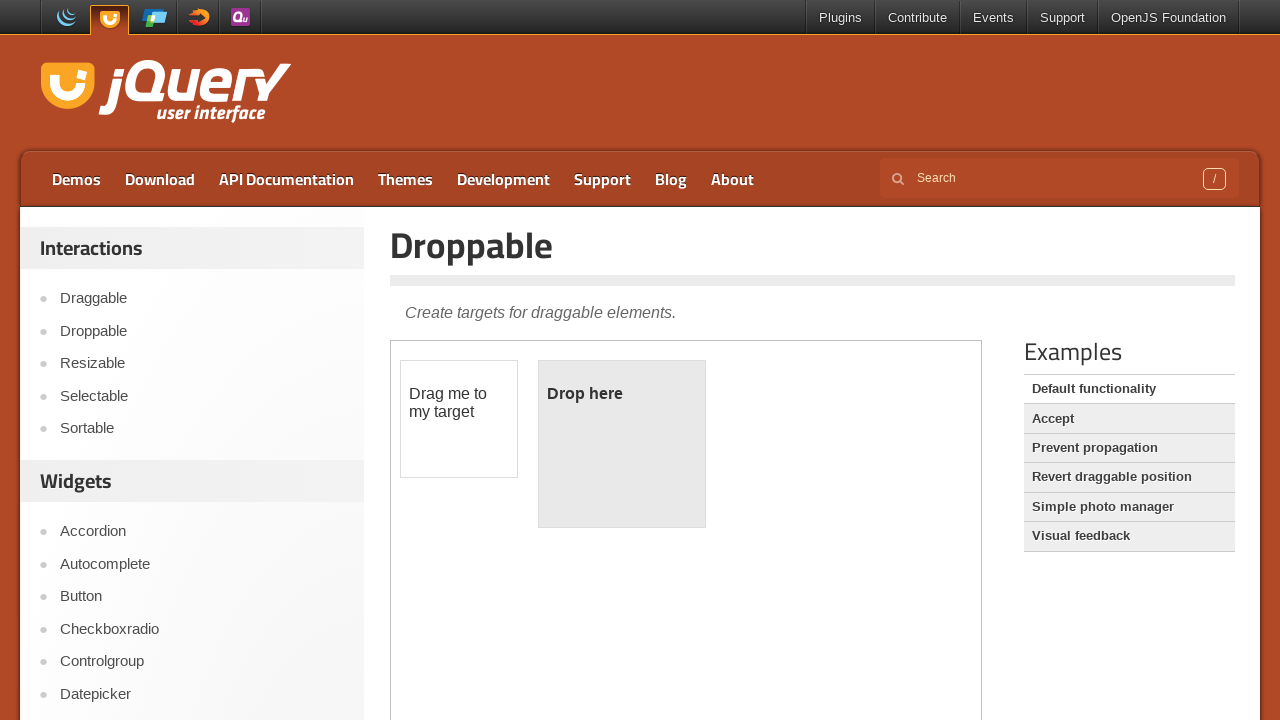

Located the draggable source element
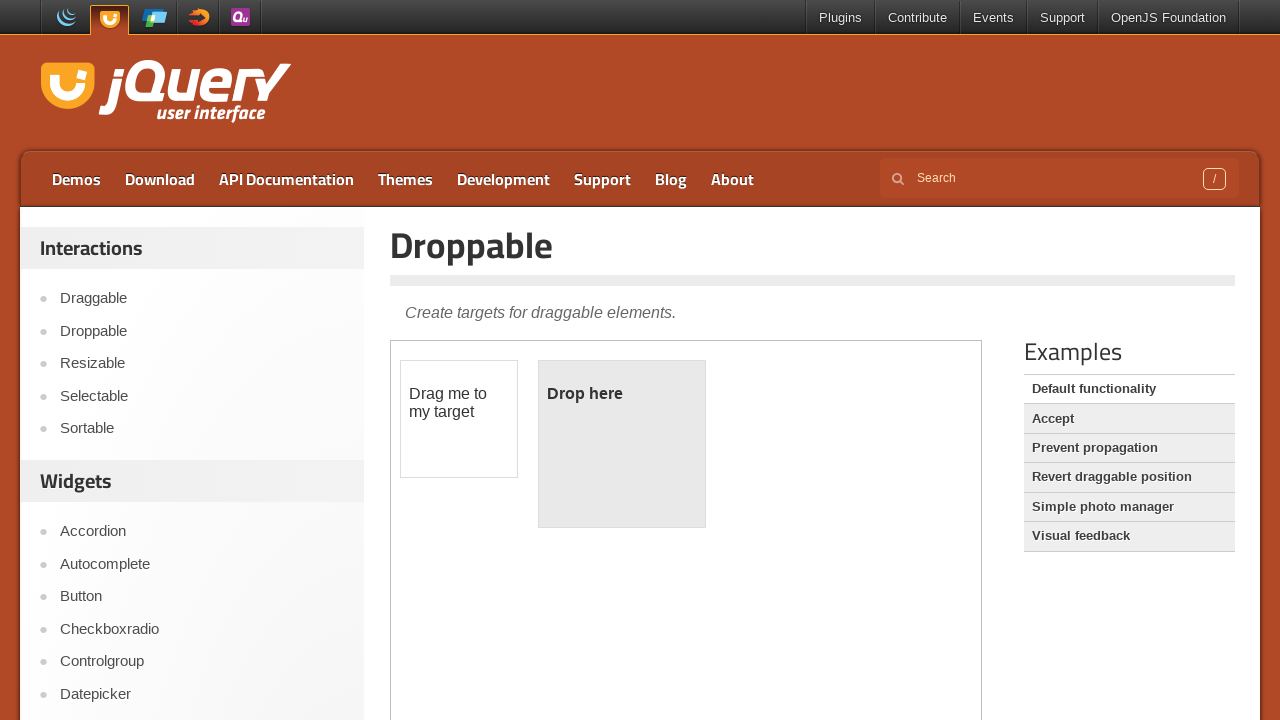

Located the droppable target element
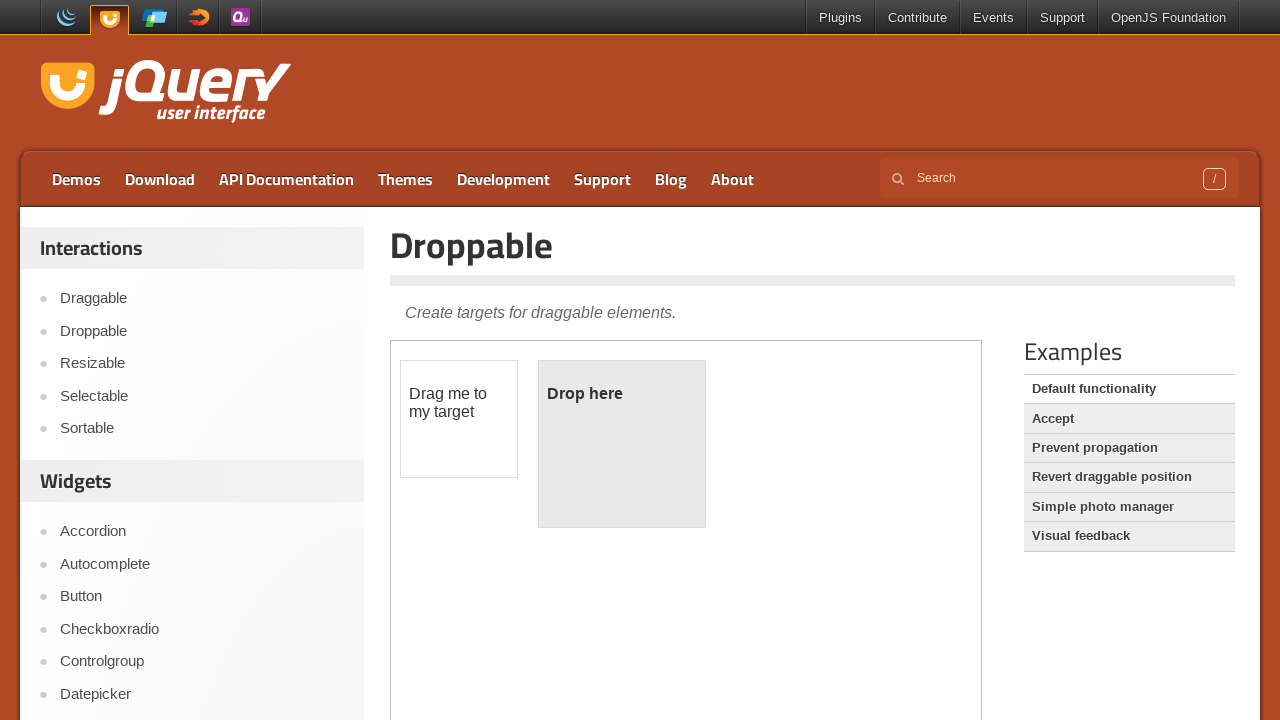

Dragged the draggable element onto the droppable target at (622, 444)
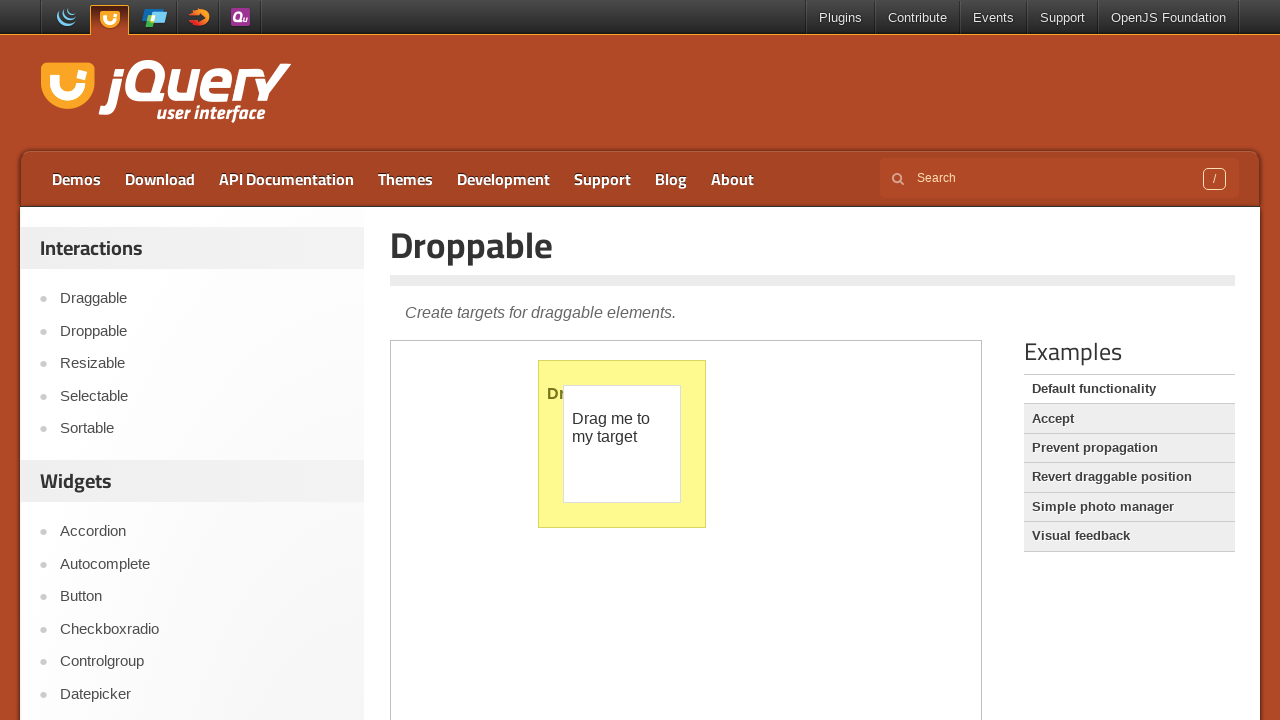

Waited 500ms to observe the drag and drop result
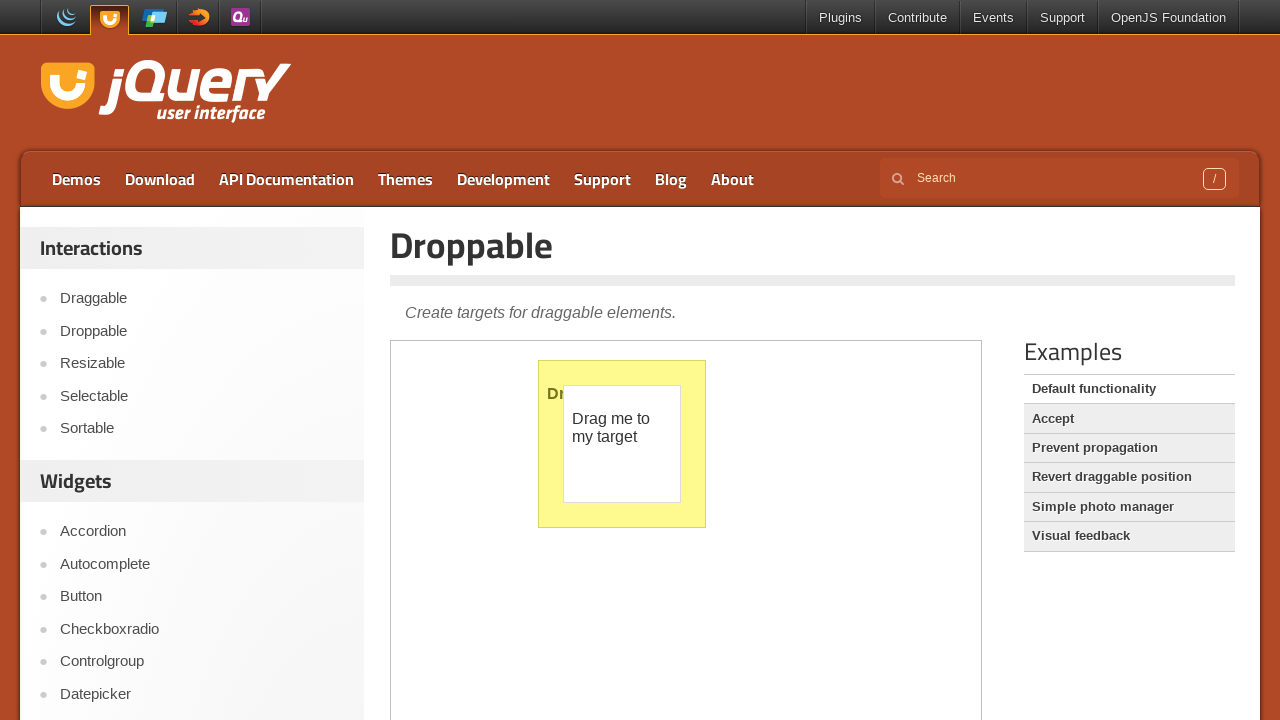

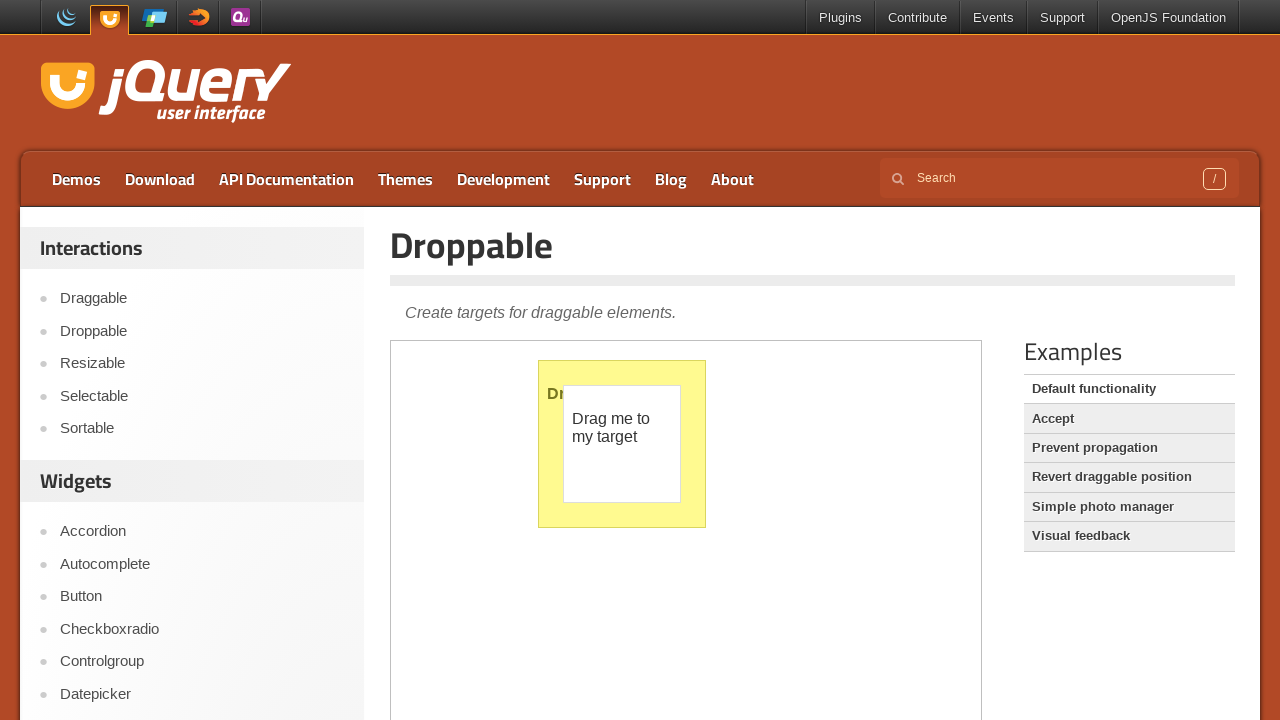